Tests prompt alert functionality by clicking a button, entering text into the prompt, and accepting it

Starting URL: https://seleniumui.moderntester.pl/alerts.php

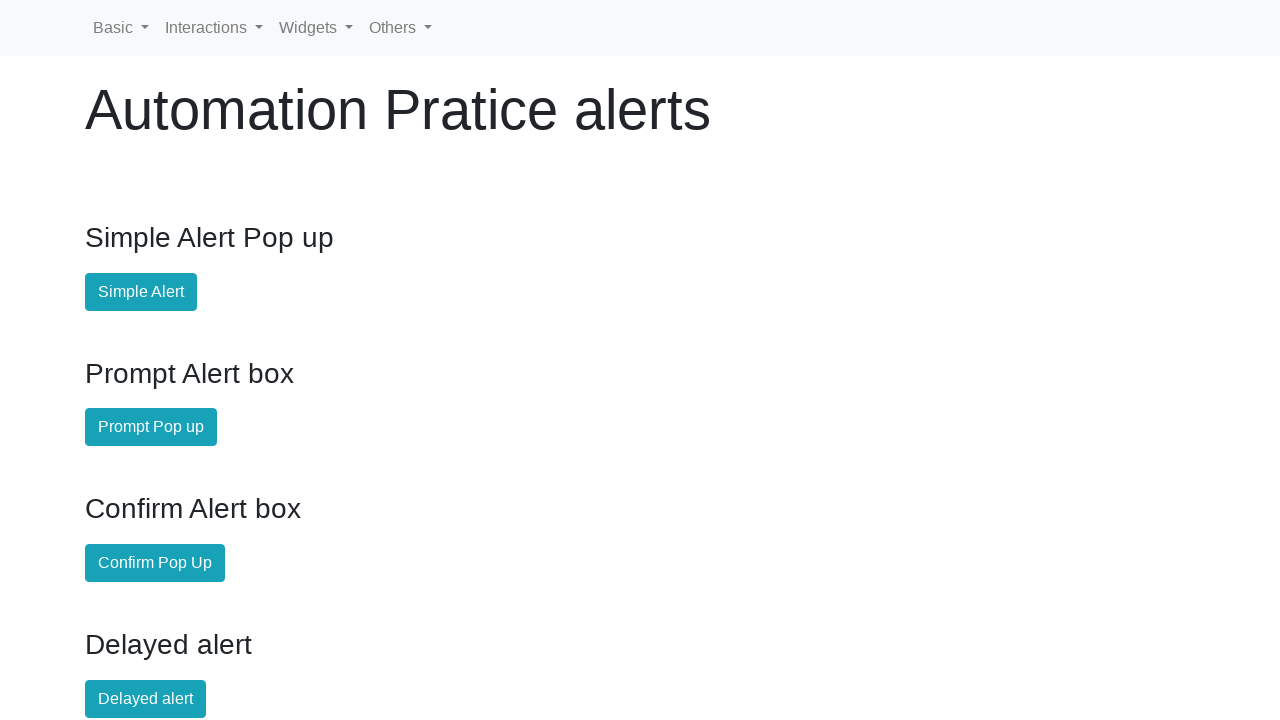

Set up dialog handler to accept prompt with text 'Hello Lord Vader! How are you today?'
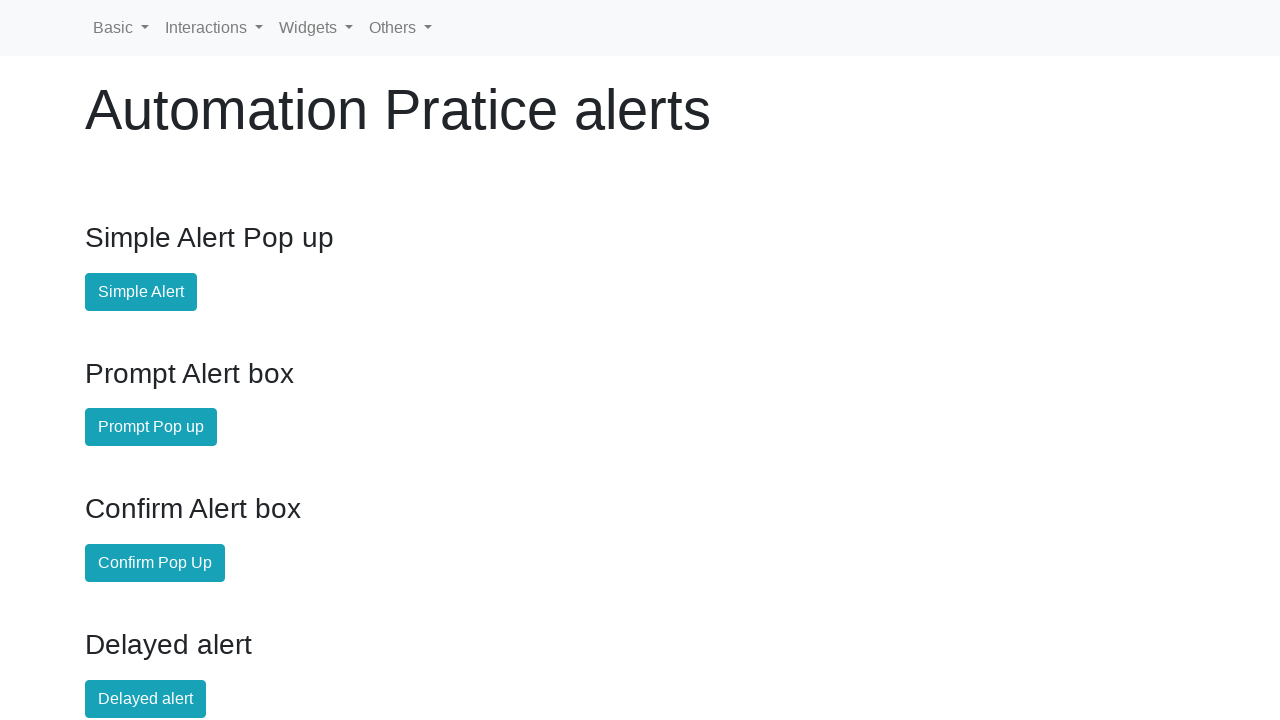

Clicked prompt alert button at (151, 427) on #prompt-alert
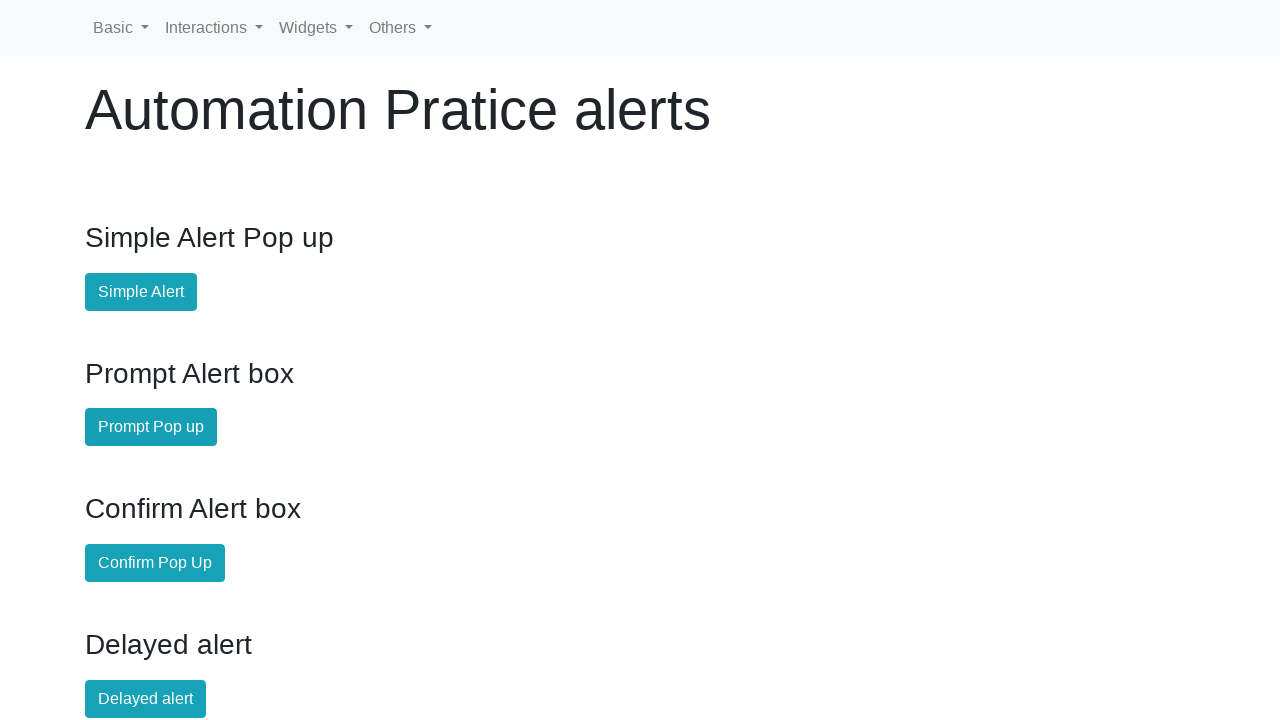

Waited for dialog to be handled
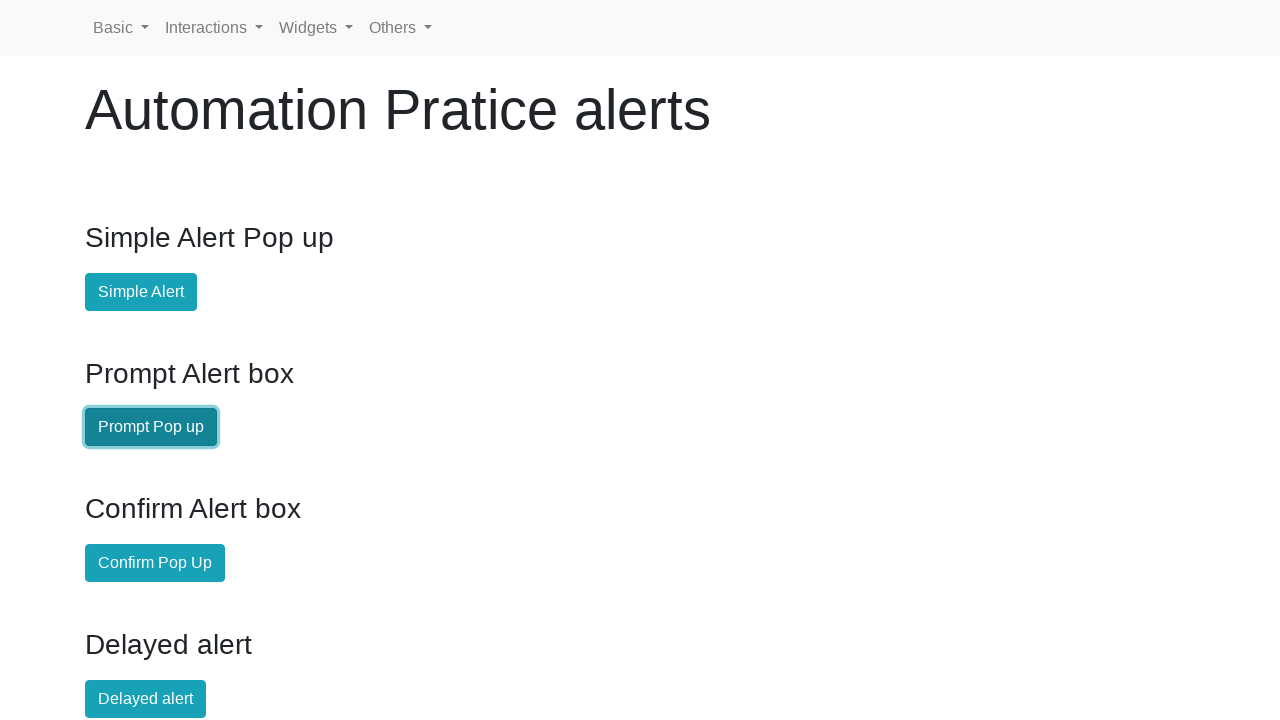

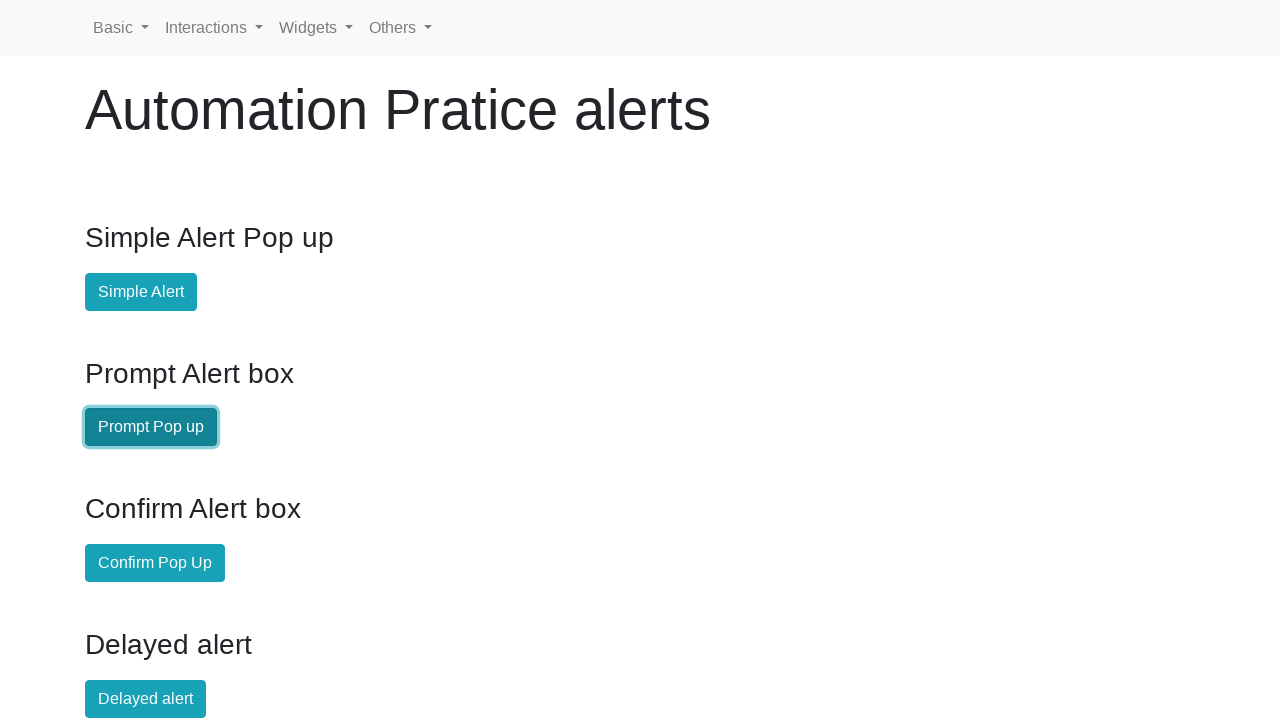